Tests JavaScript prompt dialog by clicking the prompt button, entering text, and accepting

Starting URL: https://the-internet.herokuapp.com/javascript_alerts

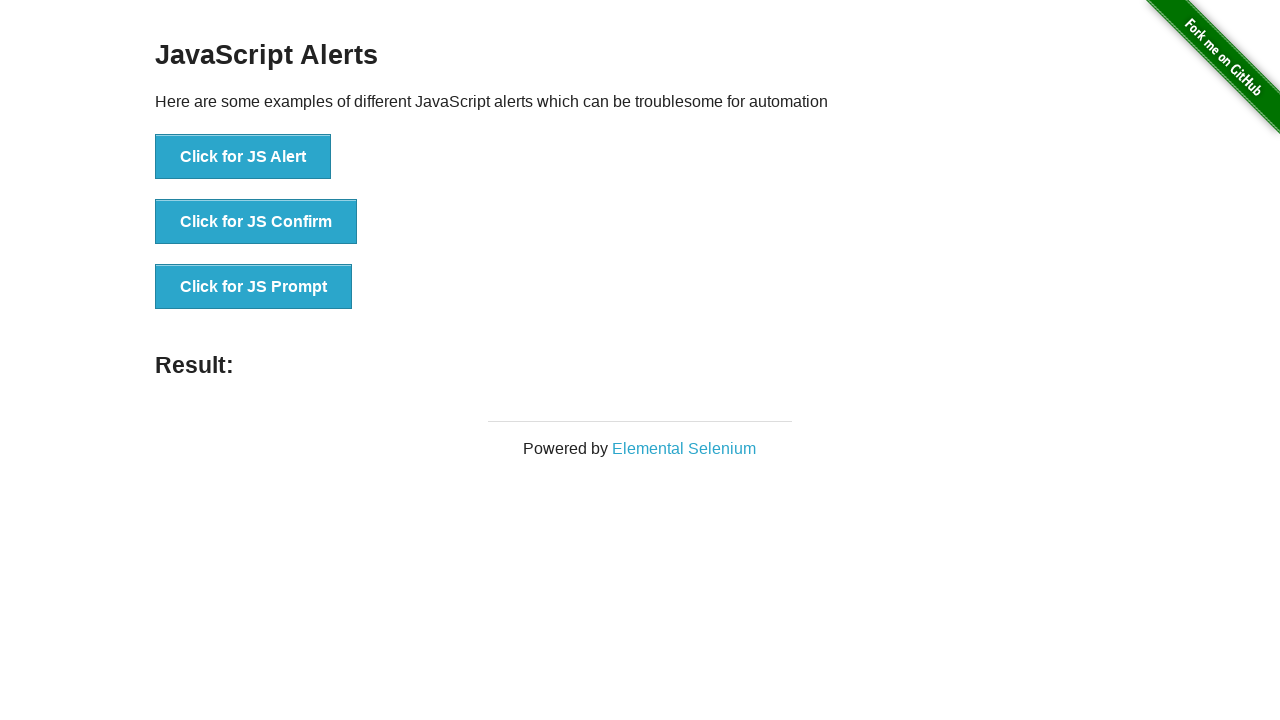

Set up dialog handler to accept prompt with text 'John Smith'
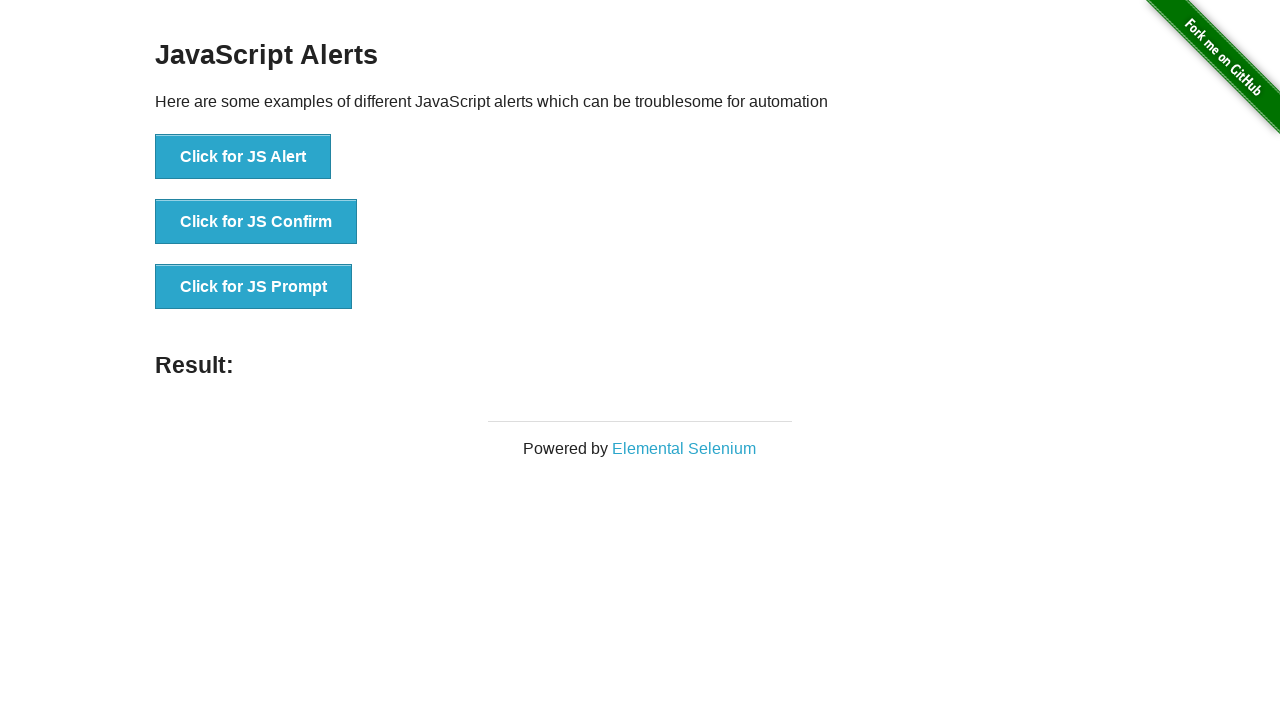

Clicked the prompt button at (254, 287) on button[onclick='jsPrompt()']
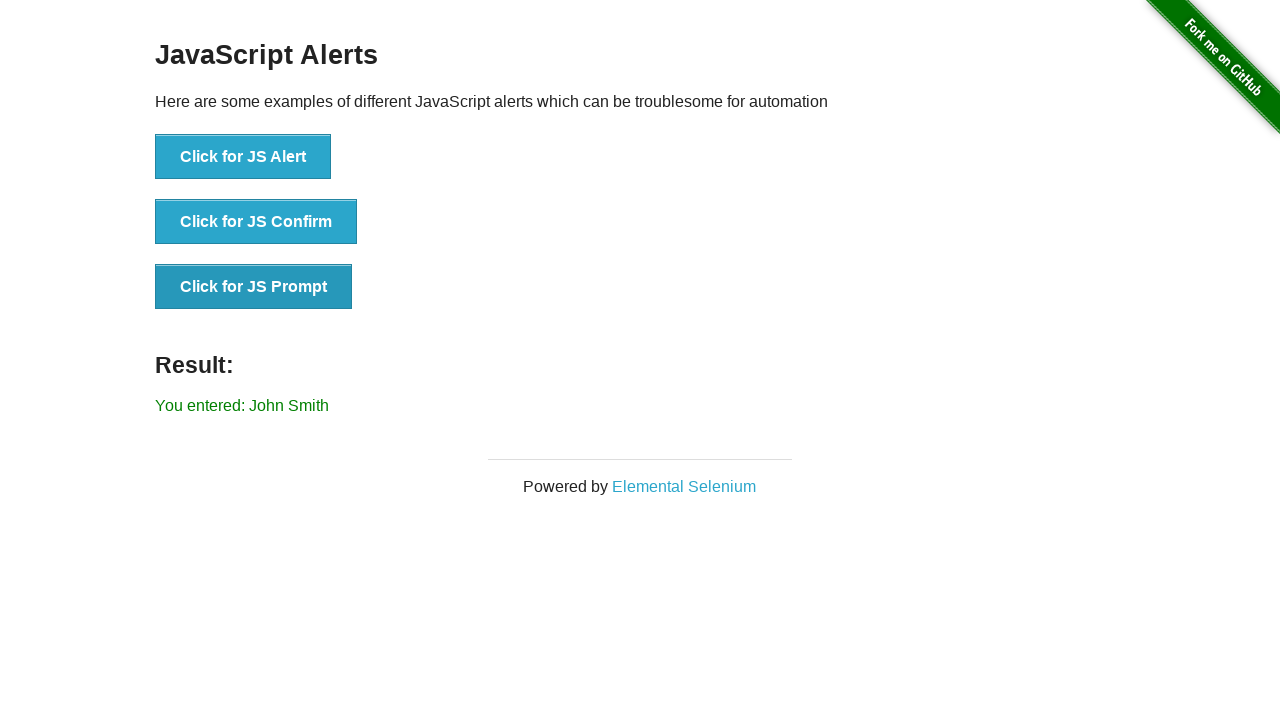

Retrieved result text from the page
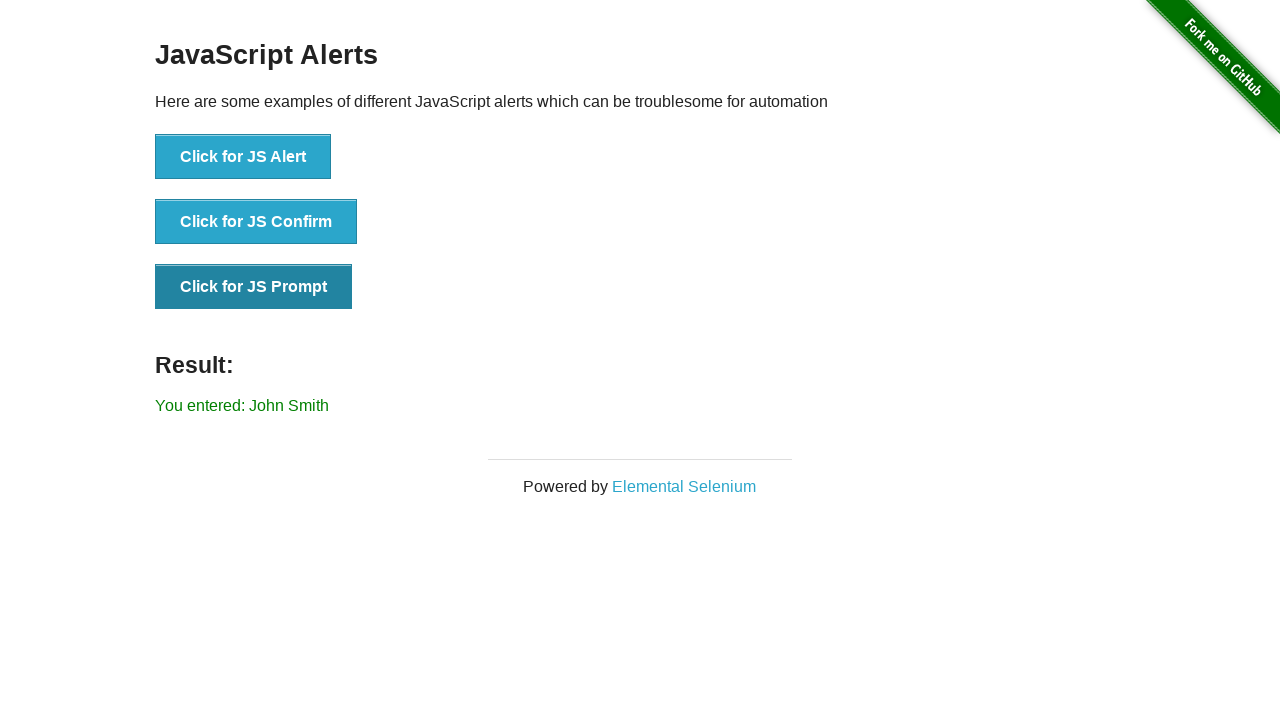

Verified result text contains 'John Smith'
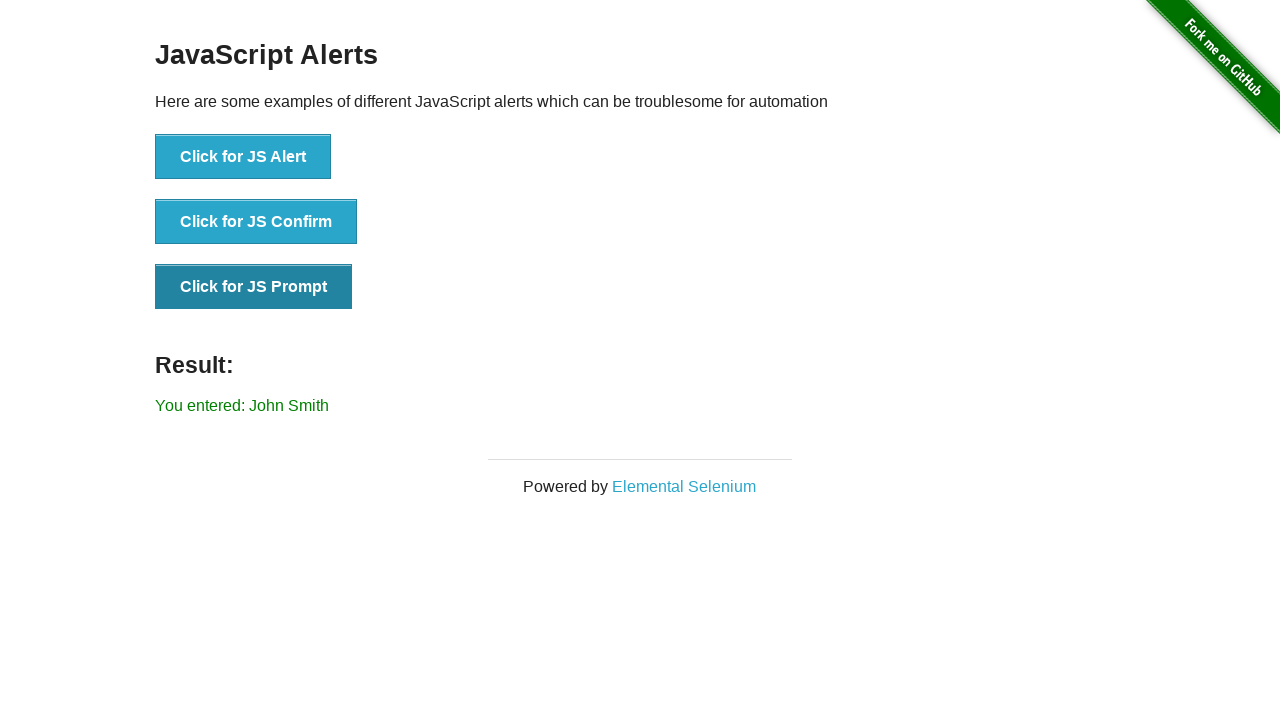

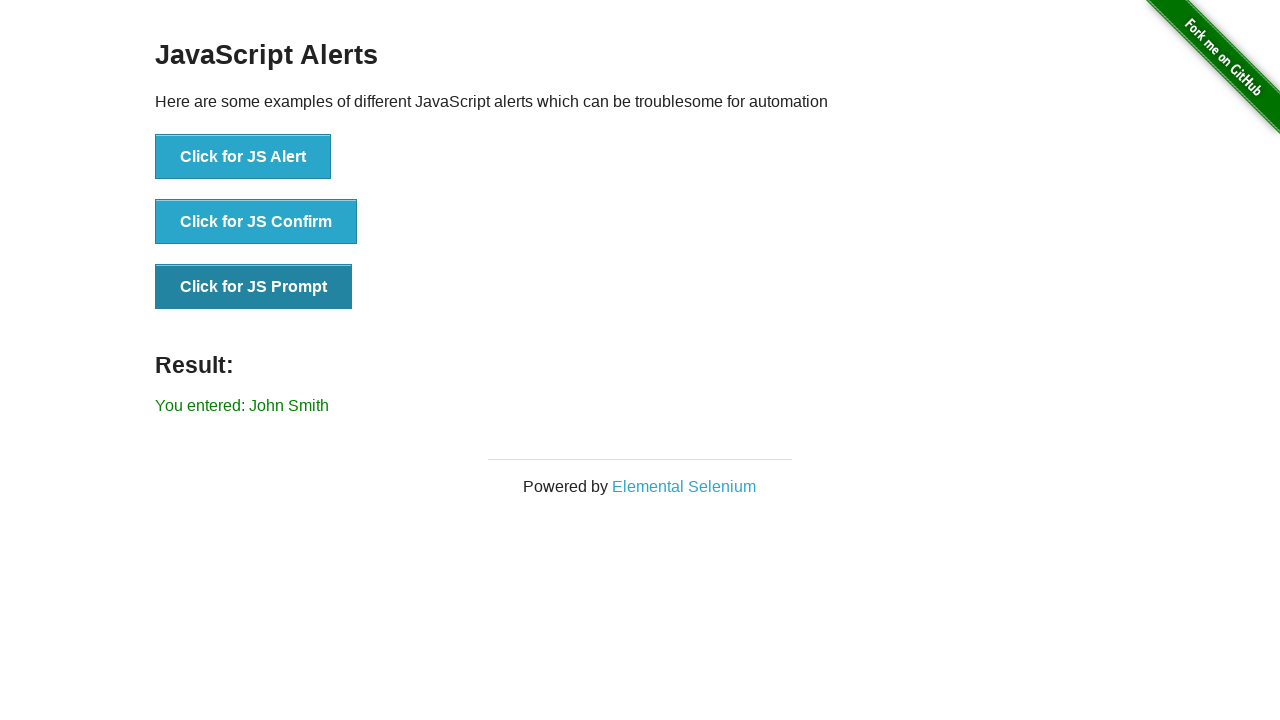